Tests opening a new browser tab by navigating to a page, creating a new tab, and navigating to a different page in that new tab.

Starting URL: https://the-internet.herokuapp.com/windows

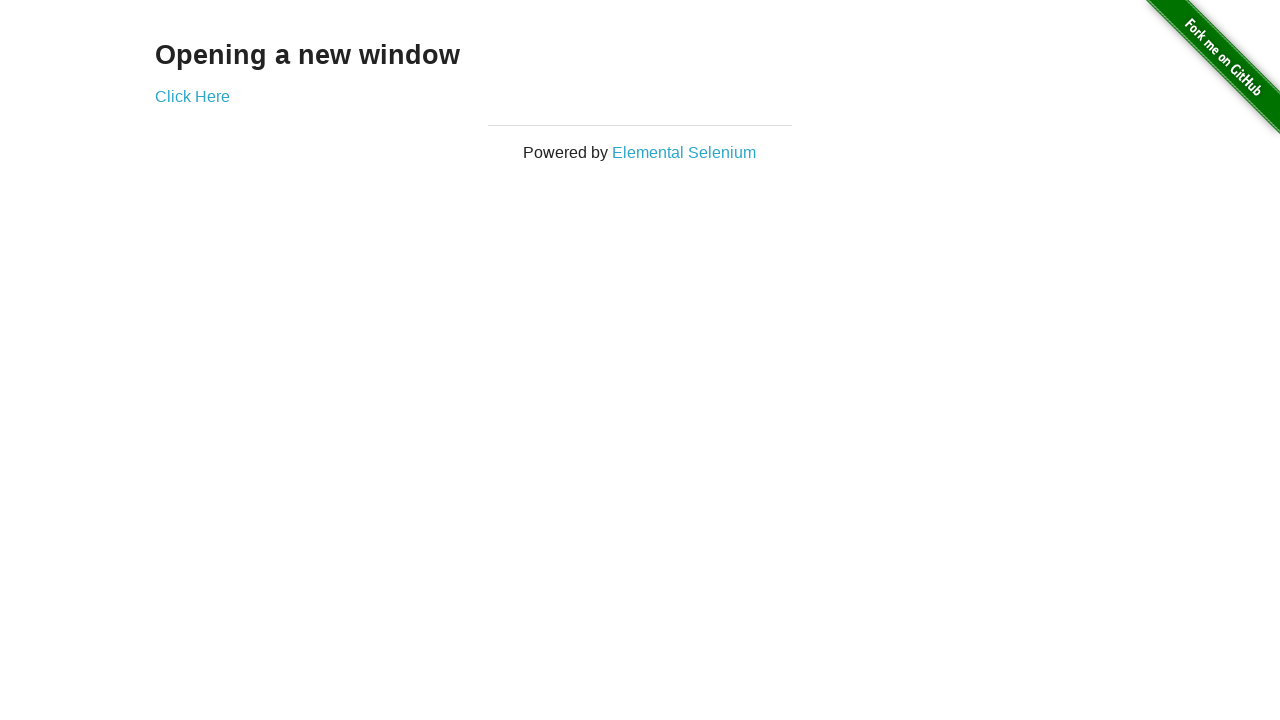

Opened a new browser tab
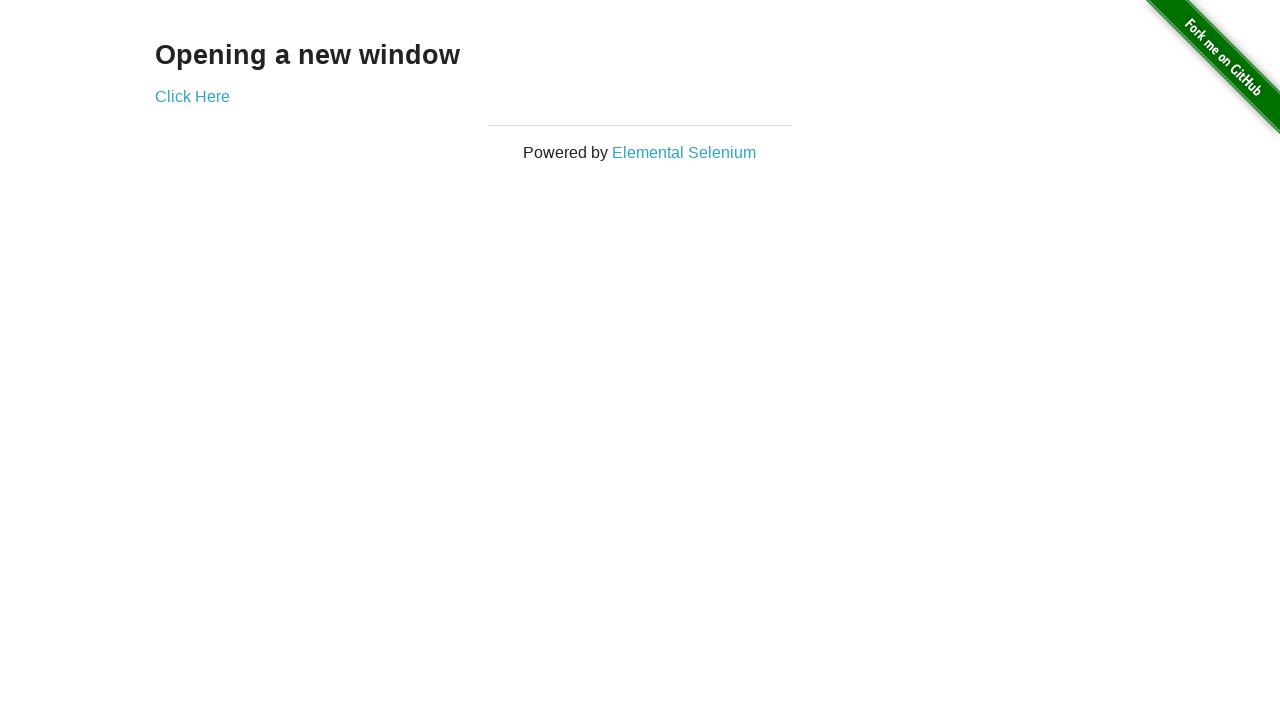

Navigated to https://the-internet.herokuapp.com/typos in new tab
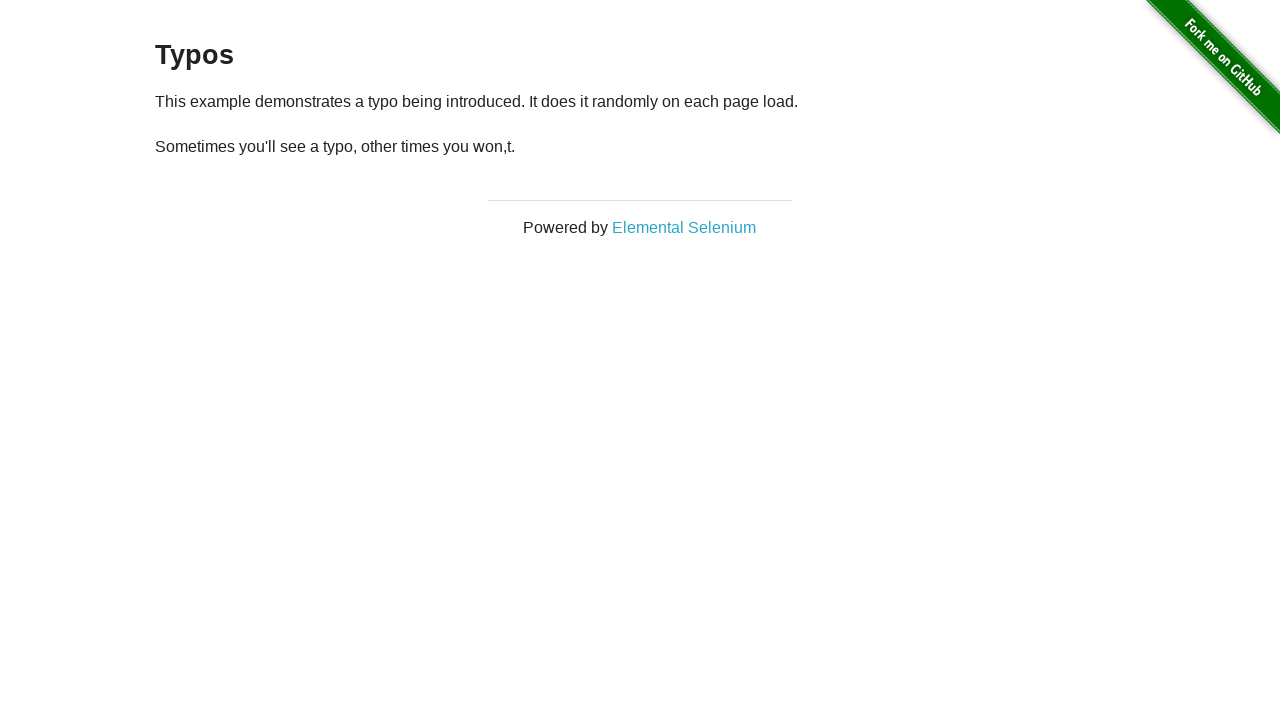

Verified that 2 browser tabs are open
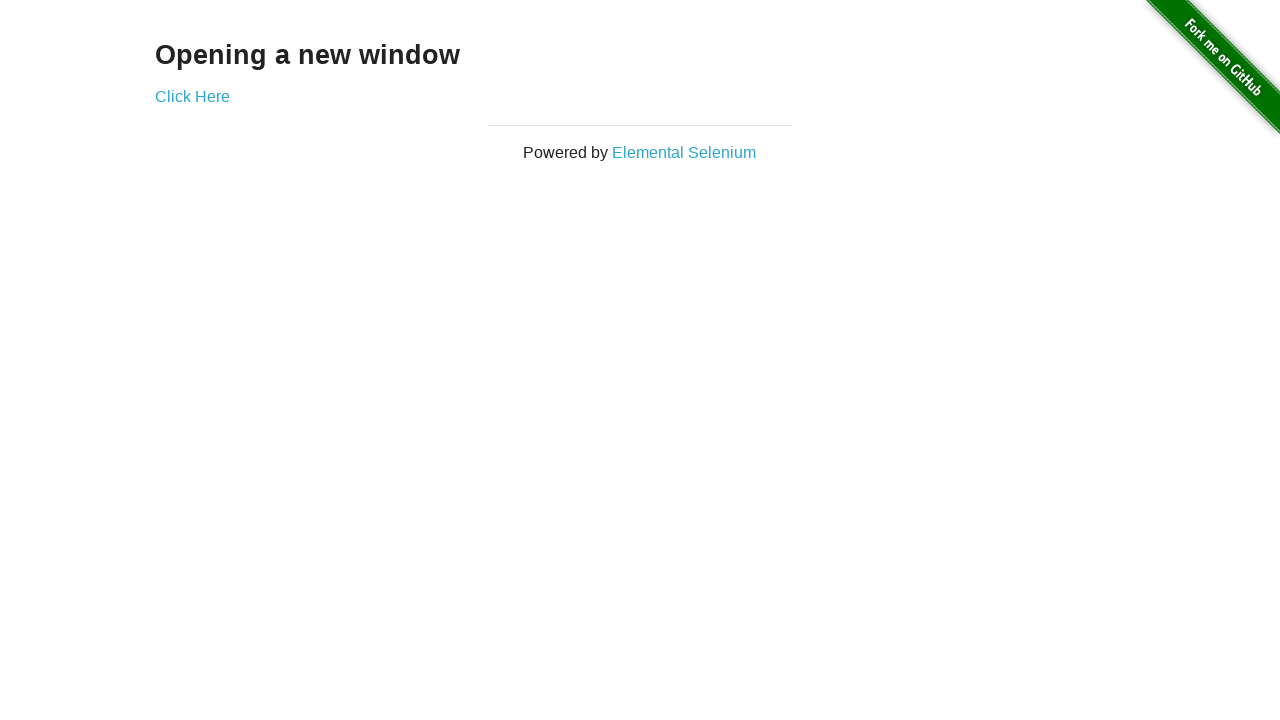

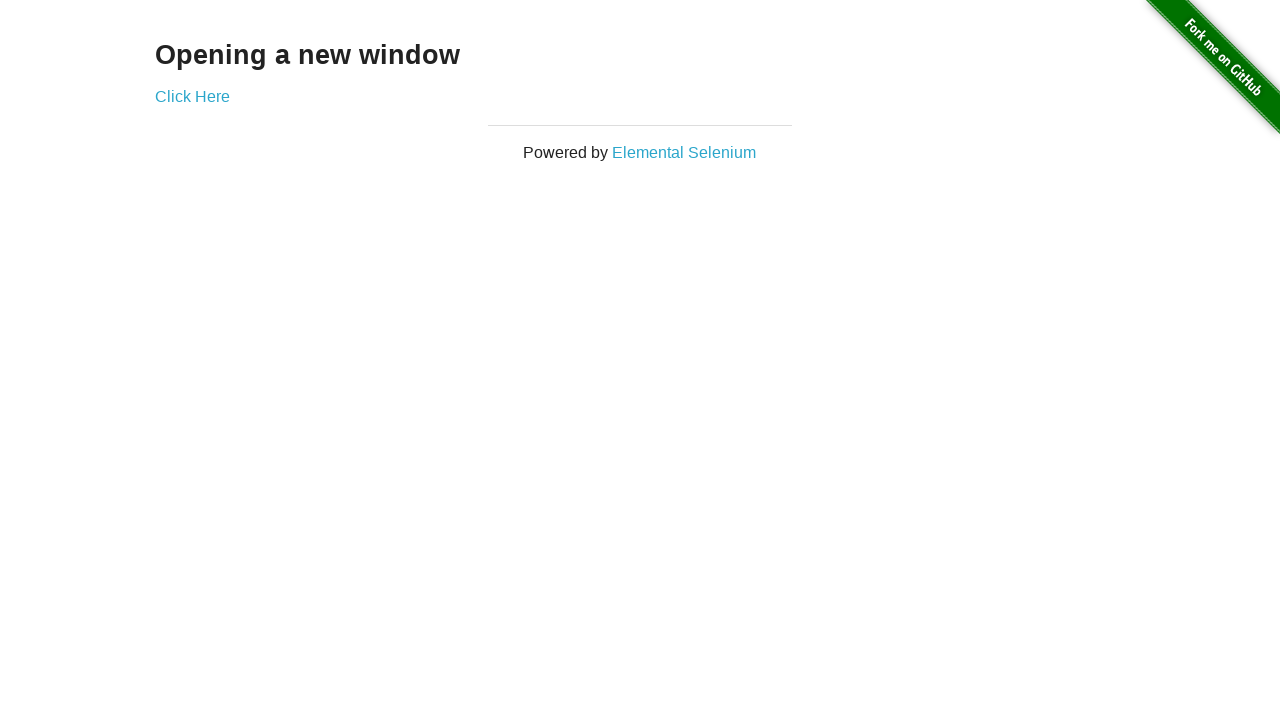